Tests JavaScript alert handling by clicking a button to trigger an alert, accepting it, and verifying the result message

Starting URL: http://practice.cydeo.com/javascript_alerts

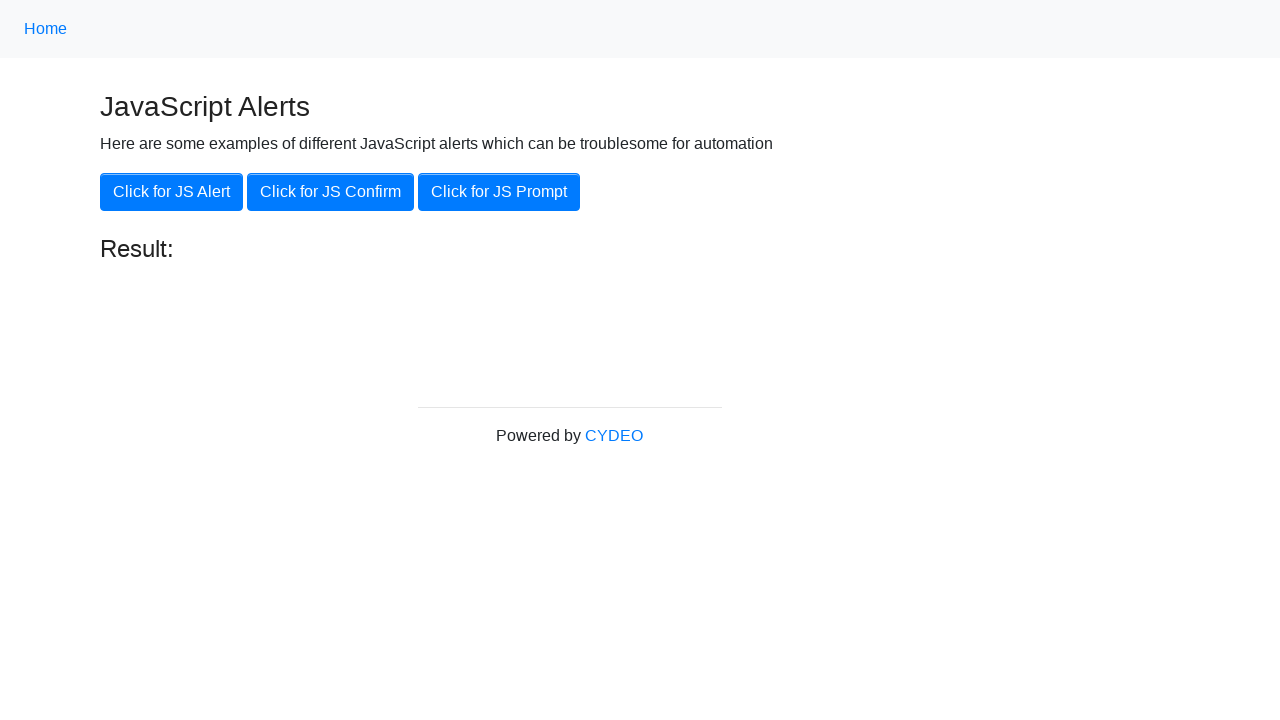

Clicked button to trigger JavaScript alert at (172, 192) on xpath=//button[text()='Click for JS Alert']
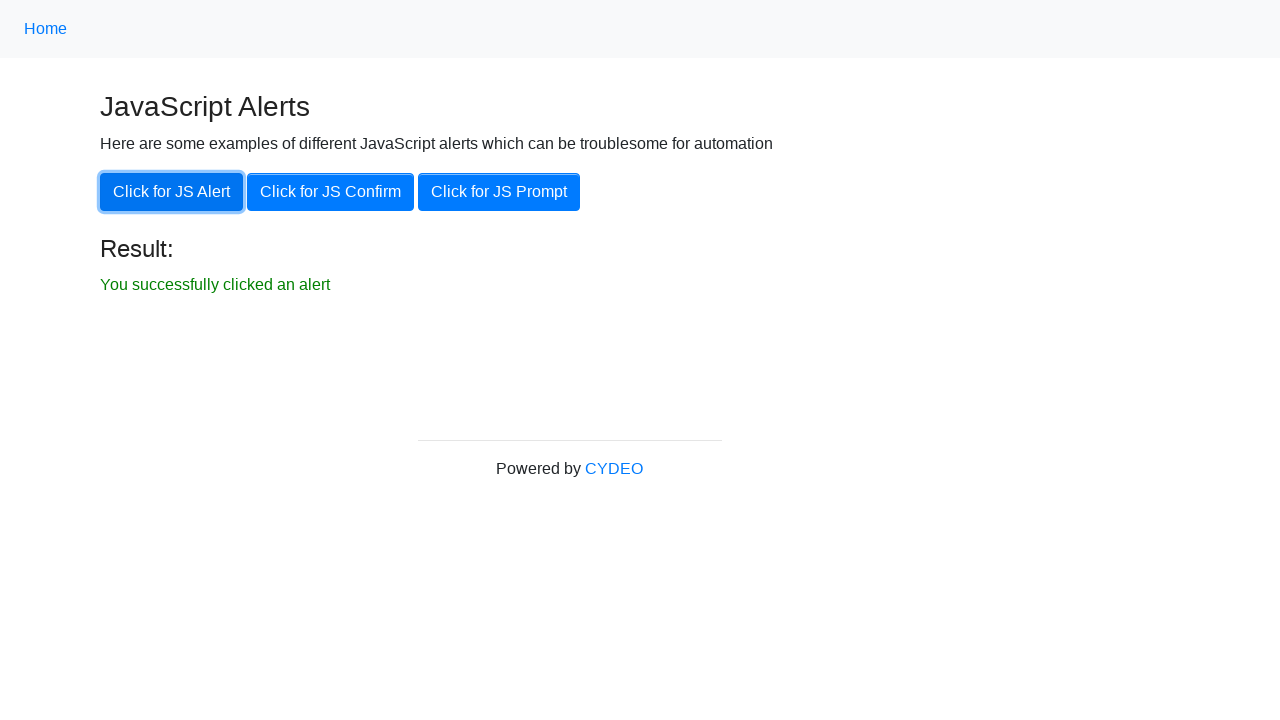

Set up dialog handler to accept alerts
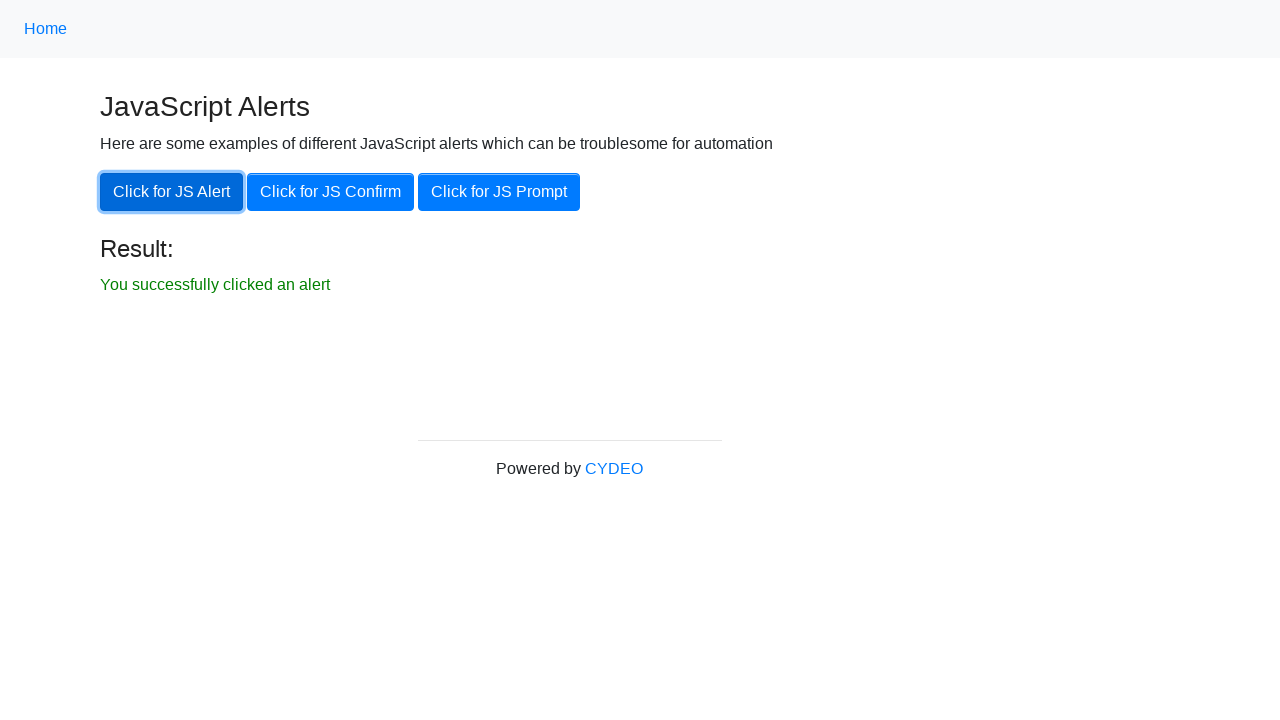

Clicked button again to trigger alert with handler active at (172, 192) on xpath=//button[text()='Click for JS Alert']
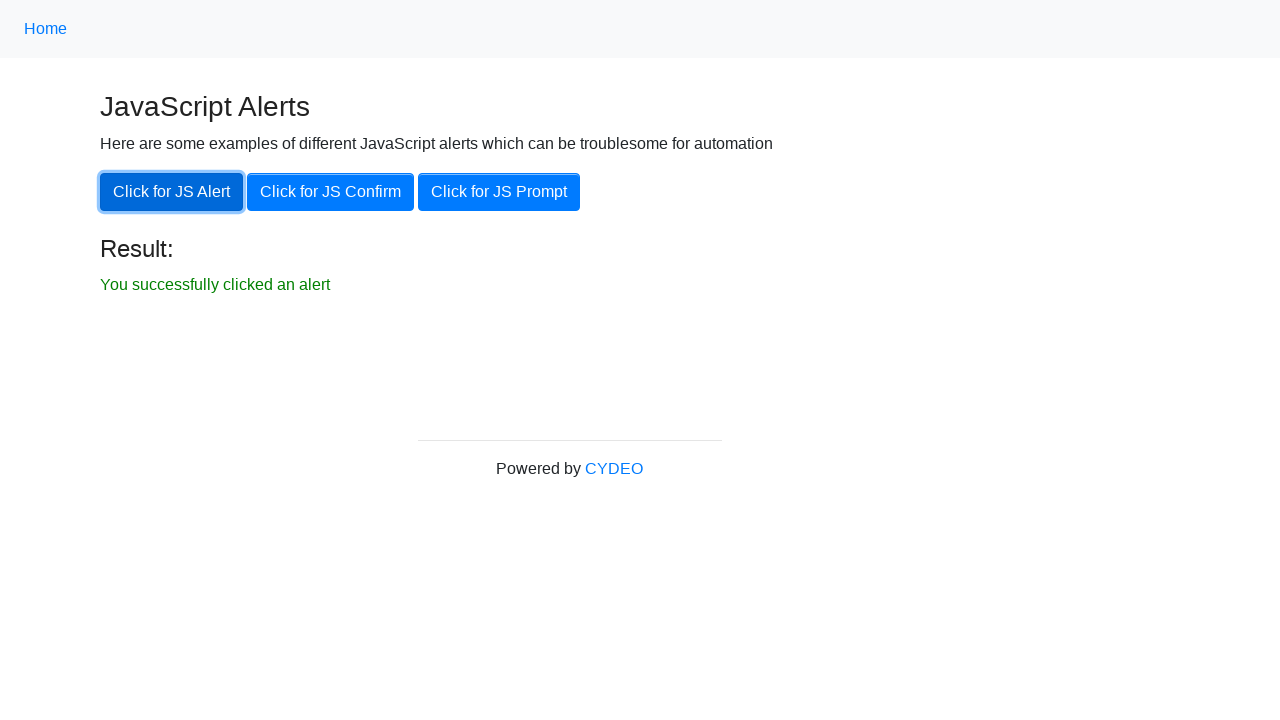

Located result element
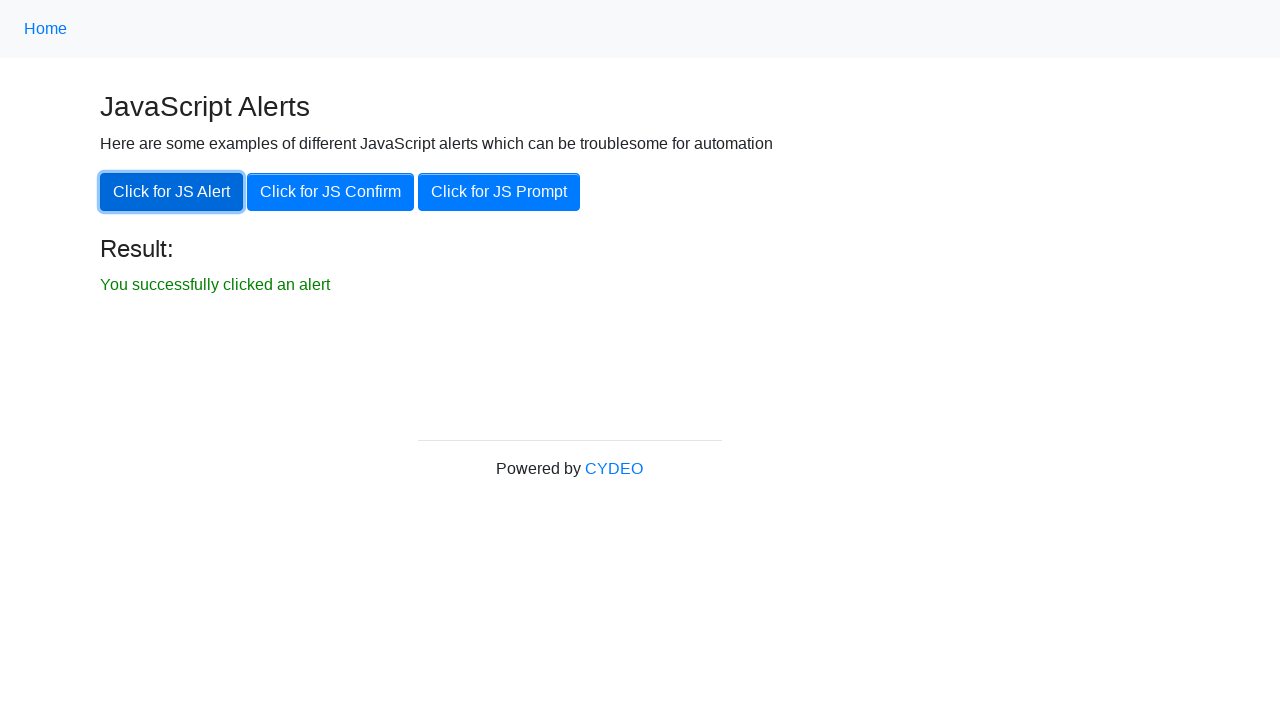

Verified result message displays 'You successfully clicked an alert'
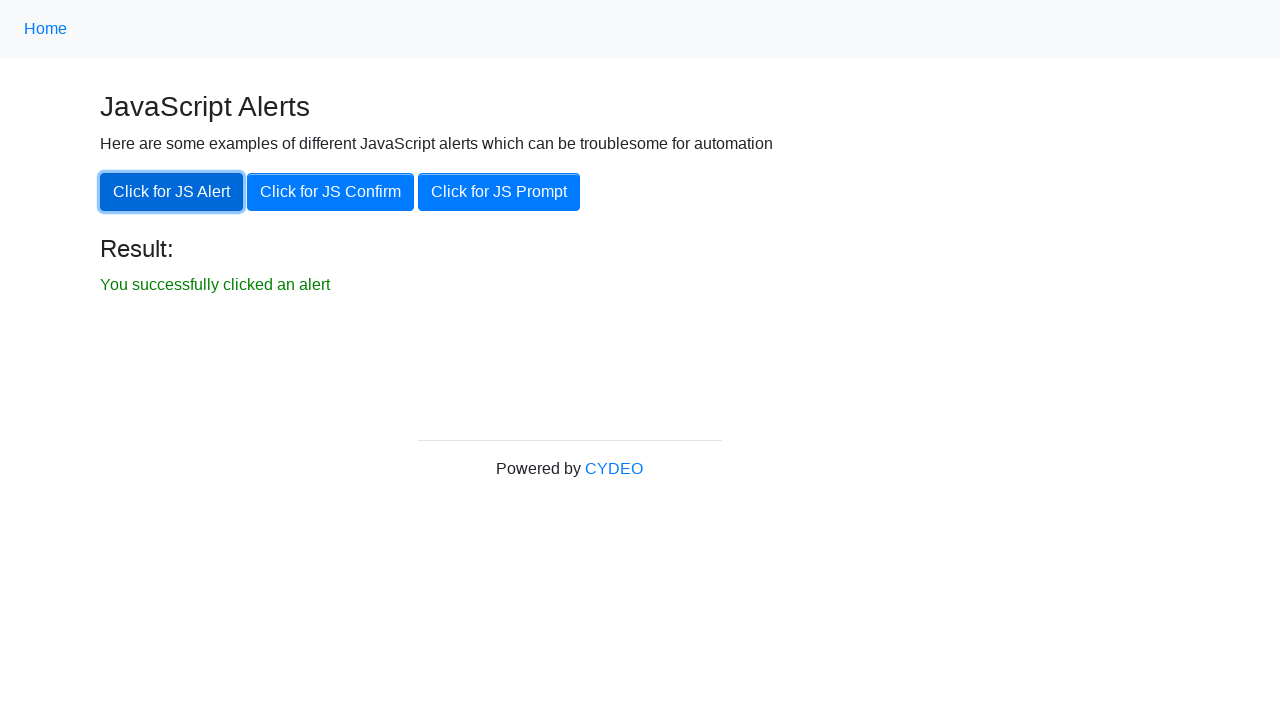

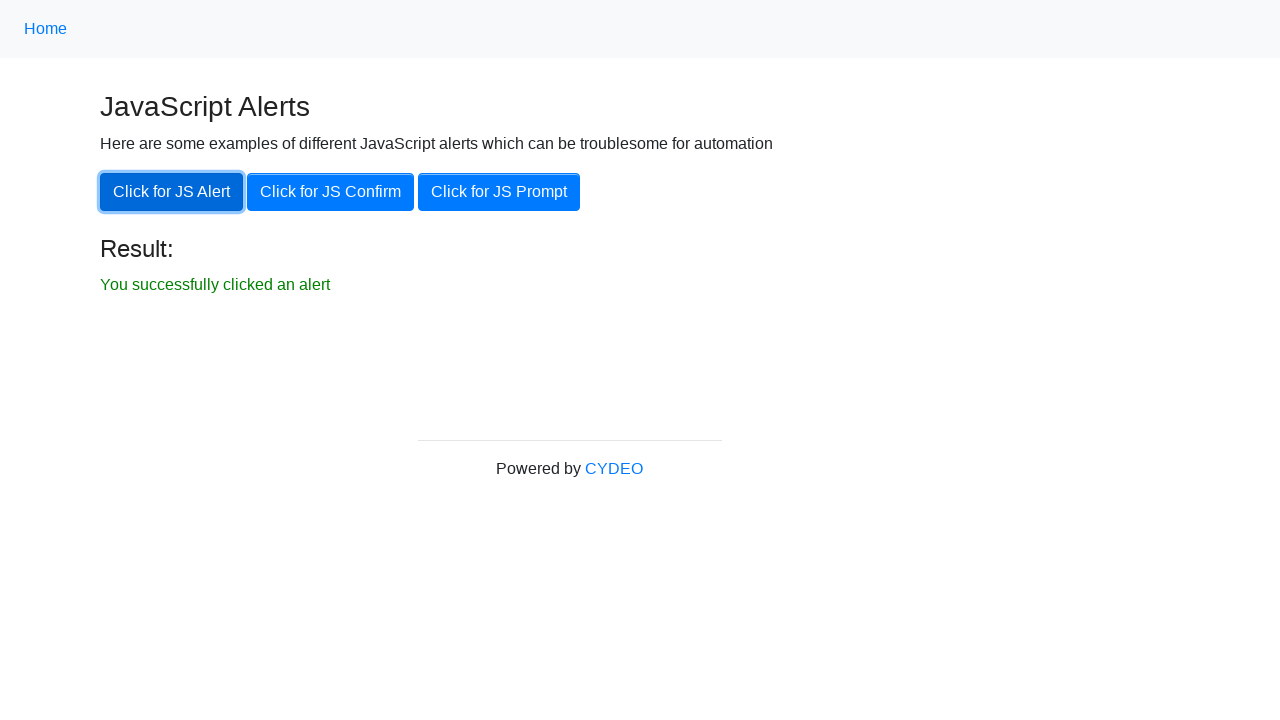